Tests the placeholder text of the phone input field for the "Communication Services" payment option

Starting URL: http://mts.by

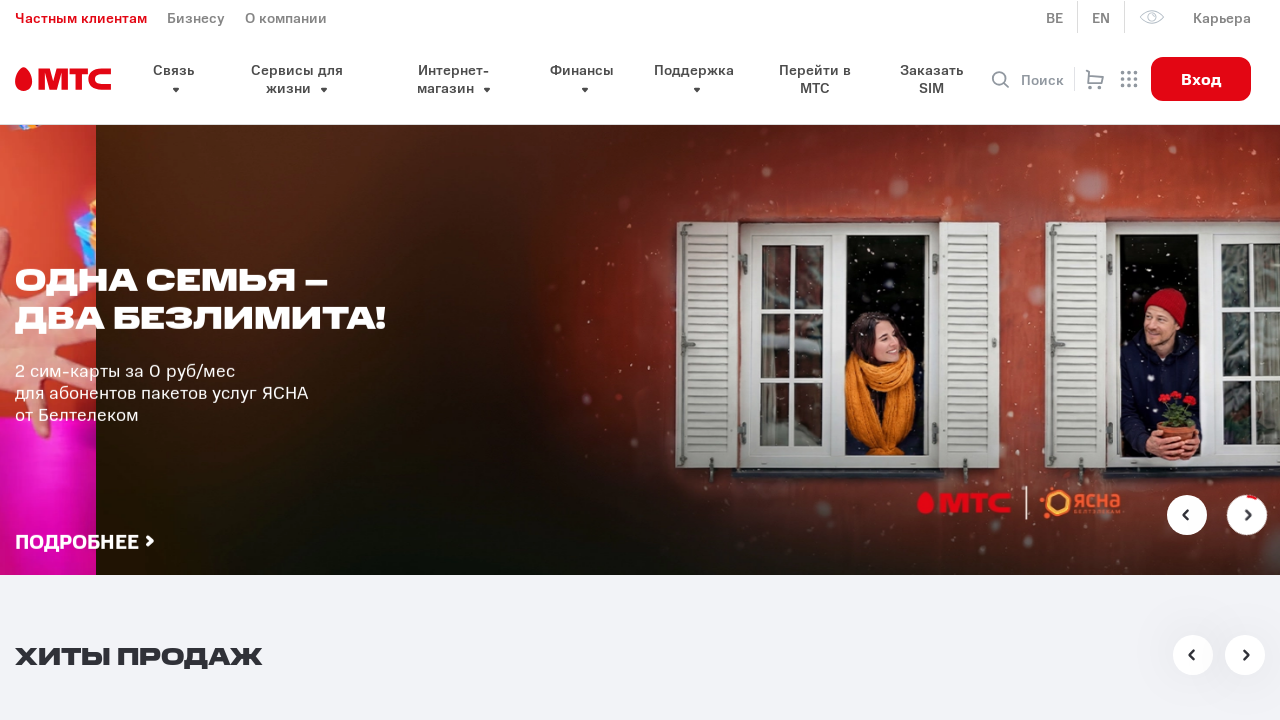

Located phone input field for Communication Services payment option
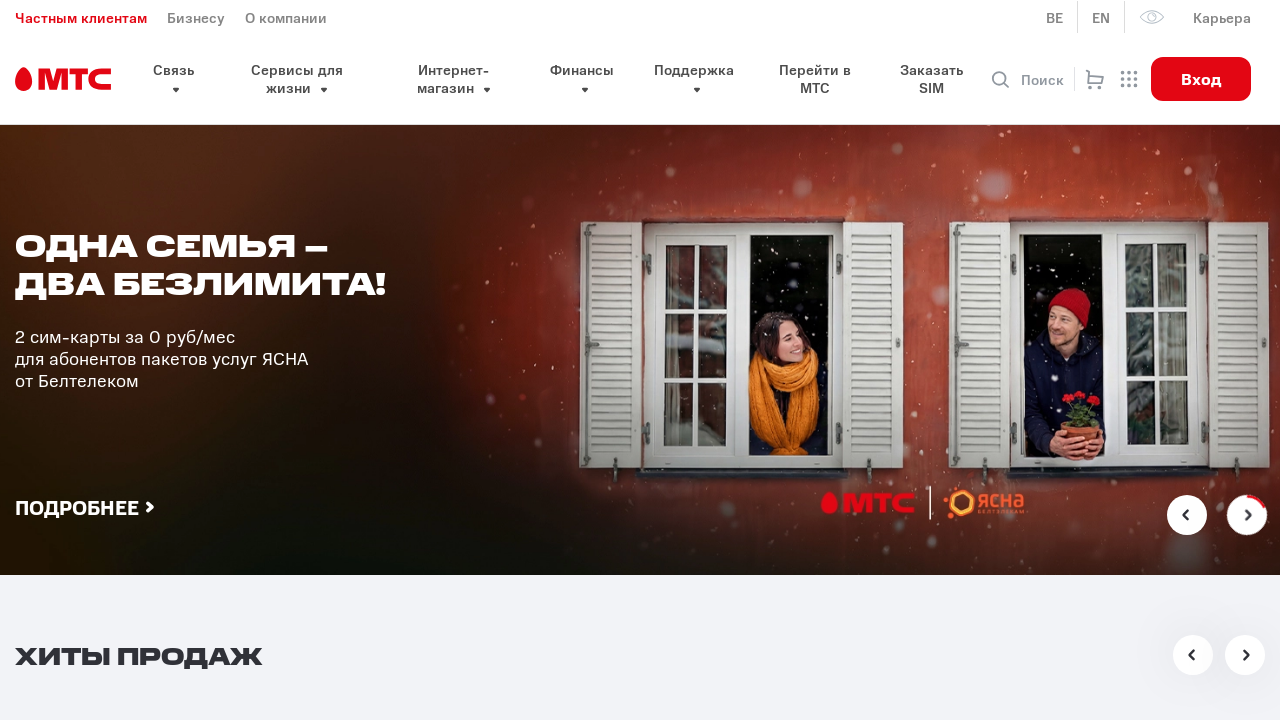

Verified placeholder text 'Номер телефона' is present in phone input field
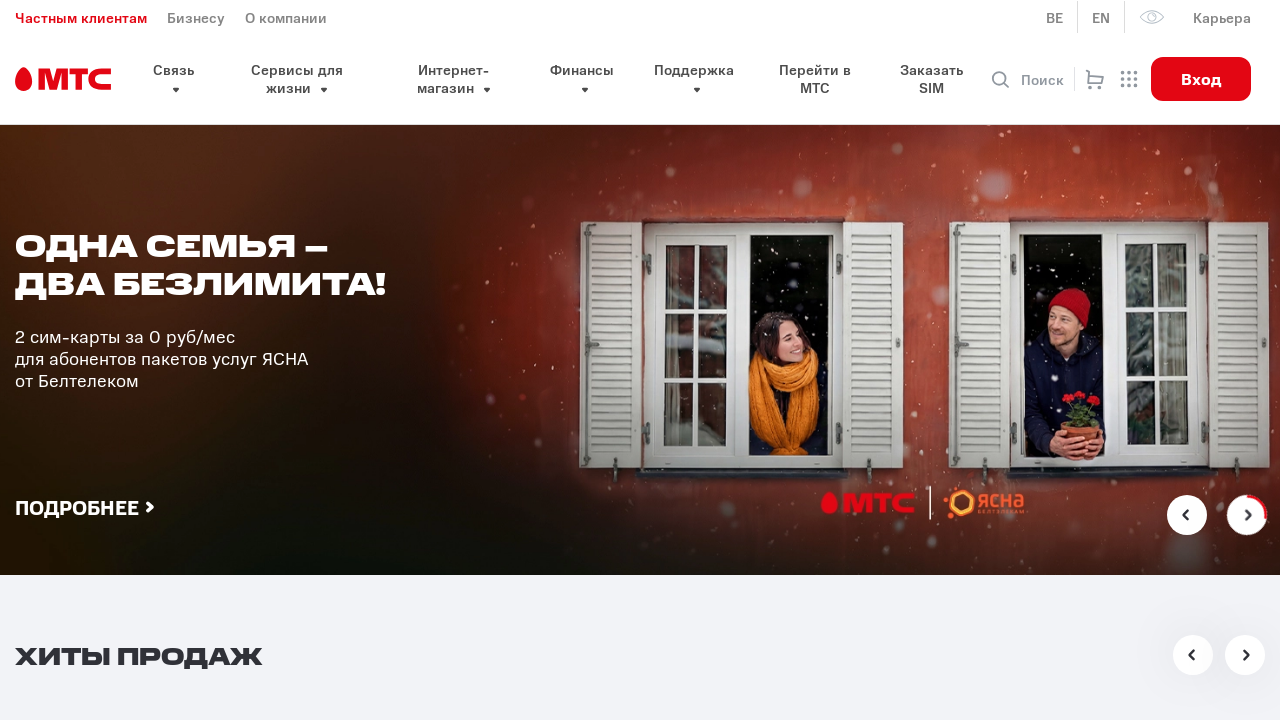

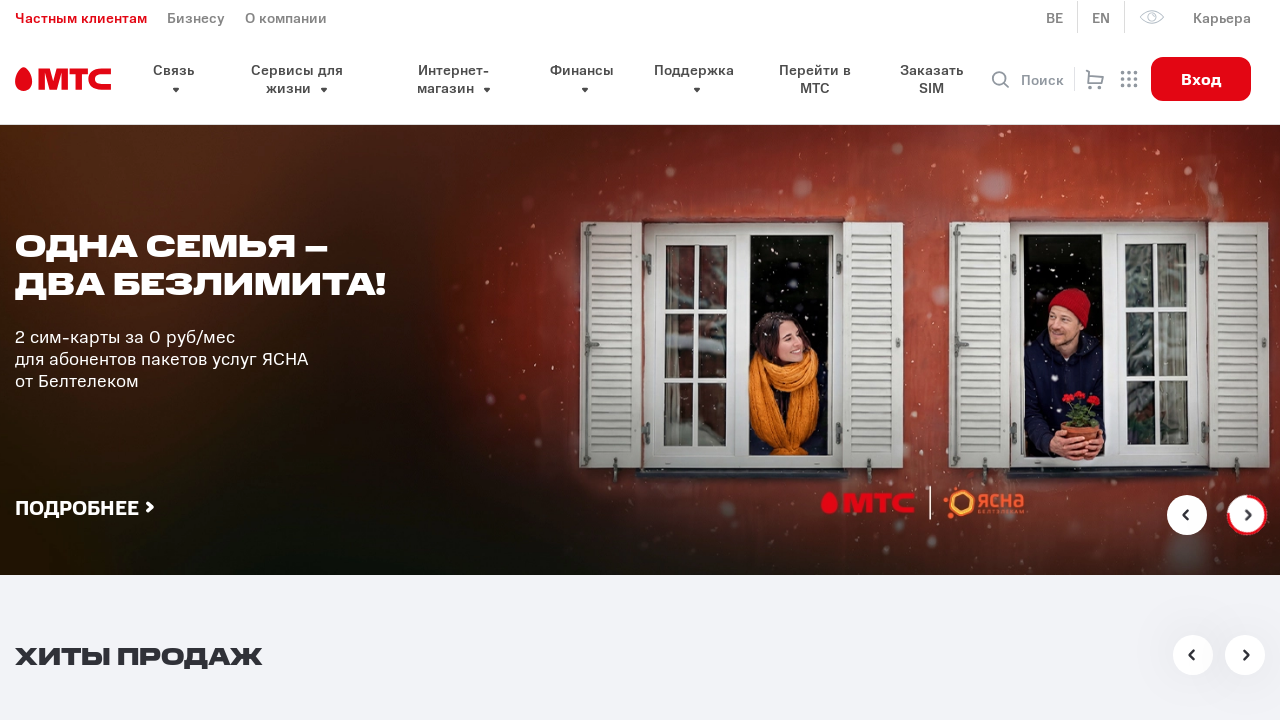